Tests keyboard actions by typing text in a firstname field, then using SHIFT key modifier to type uppercase text into the same field

Starting URL: https://awesomeqa.com/practice.html

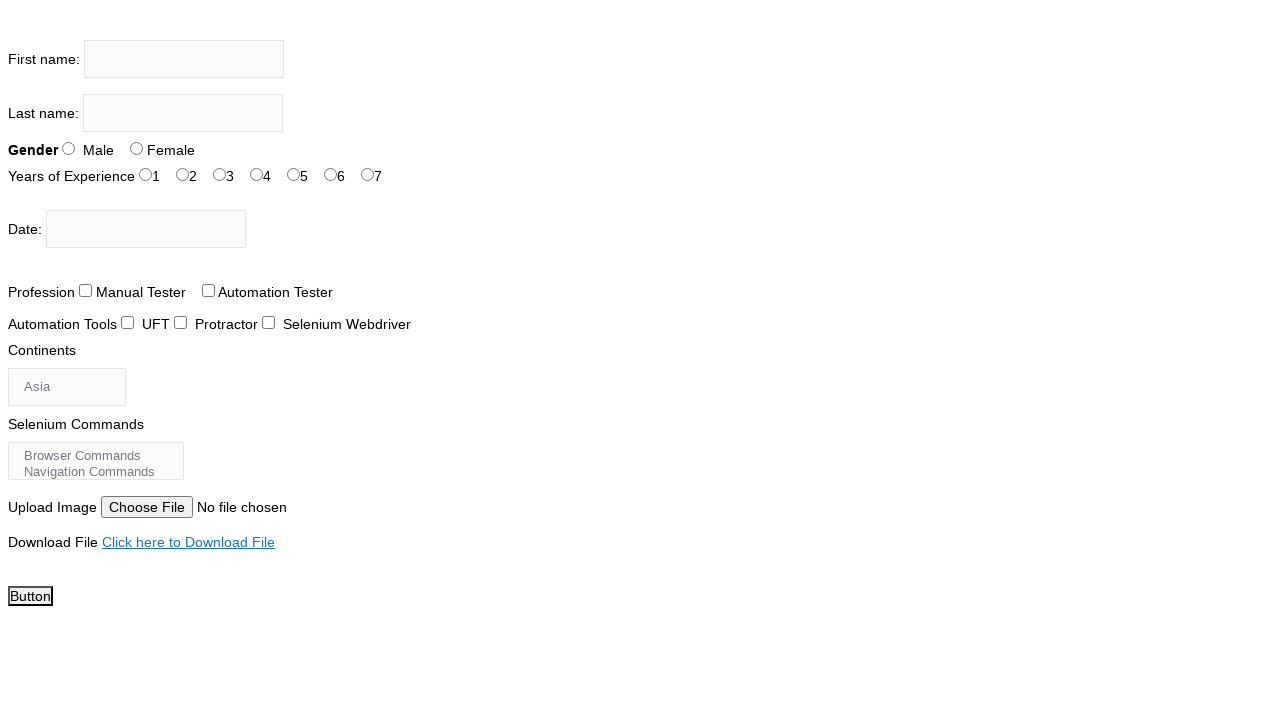

Filled firstname field with 'the' on input[name='firstname']
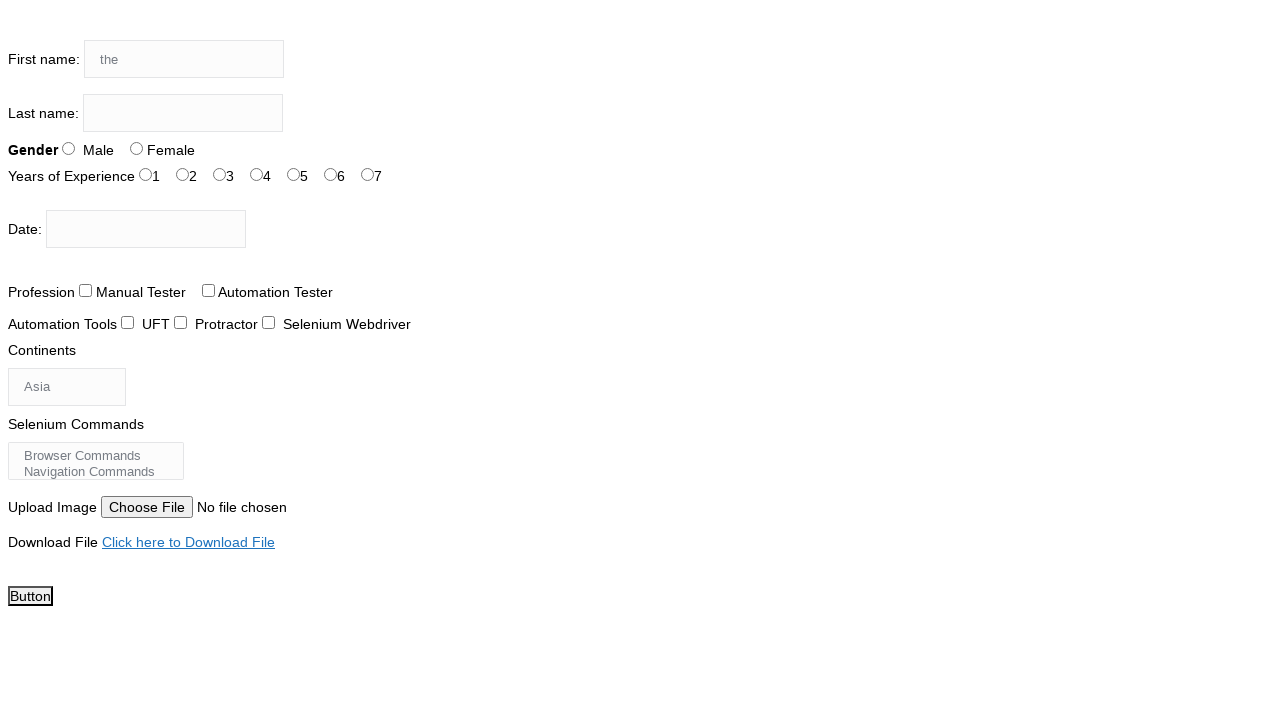

Clicked firstname field to focus it at (184, 59) on input[name='firstname']
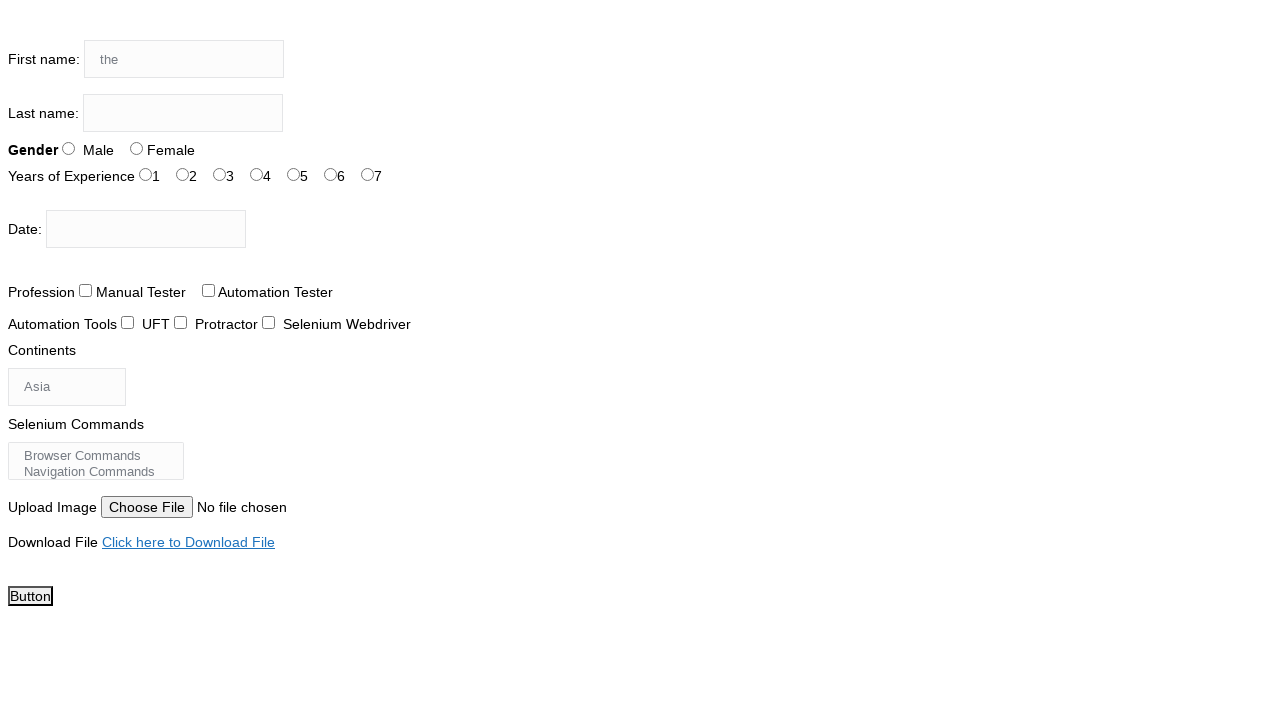

Pressed and held SHIFT key
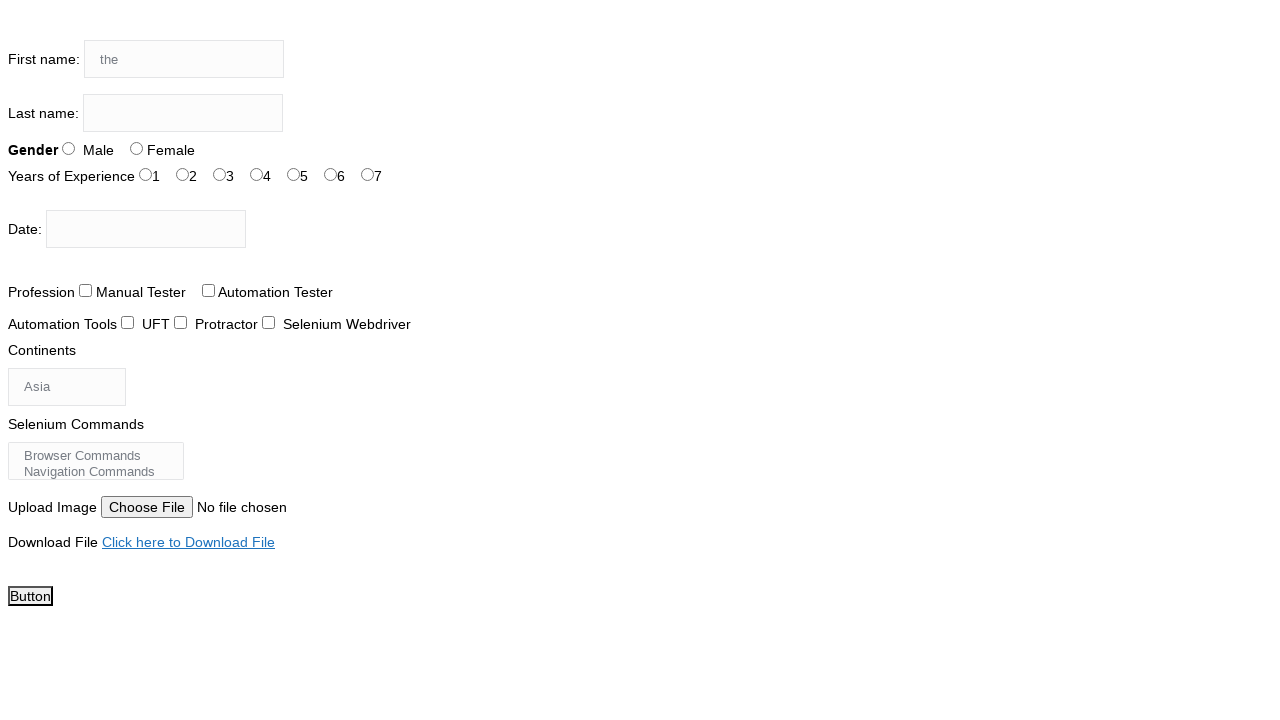

Typed 'The Testing Academy' with SHIFT modifier (uppercase)
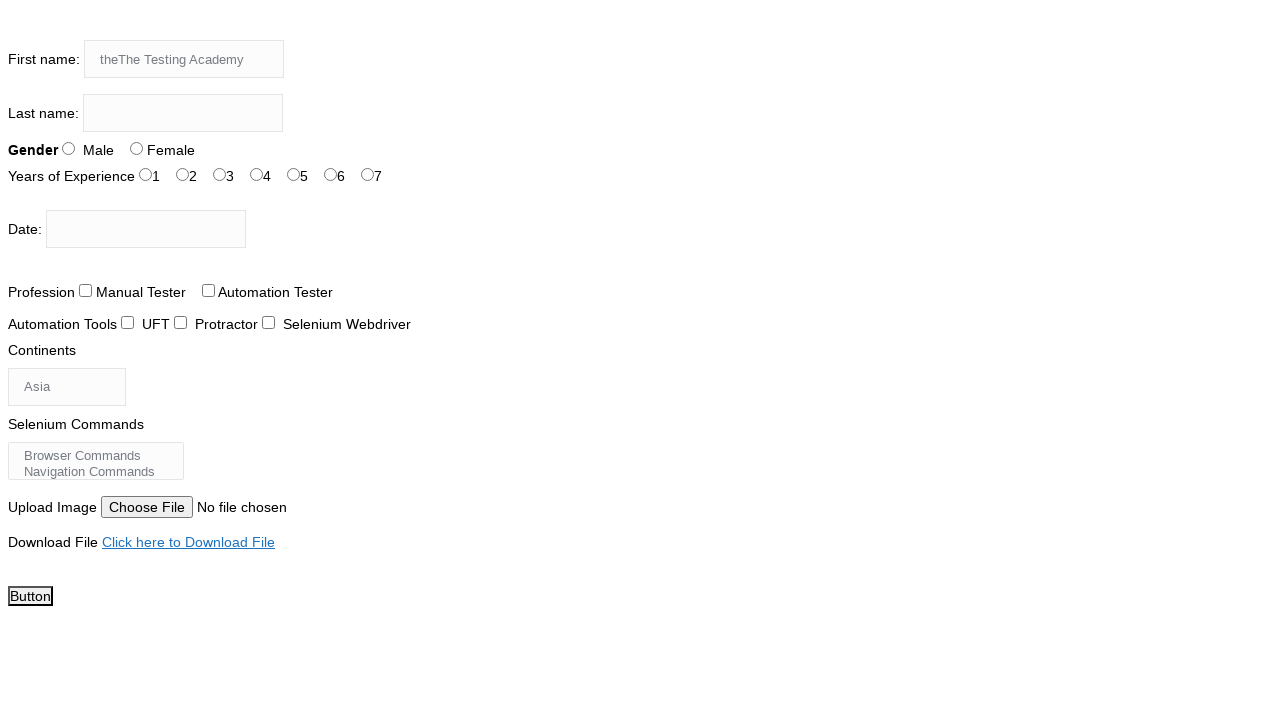

Released SHIFT key
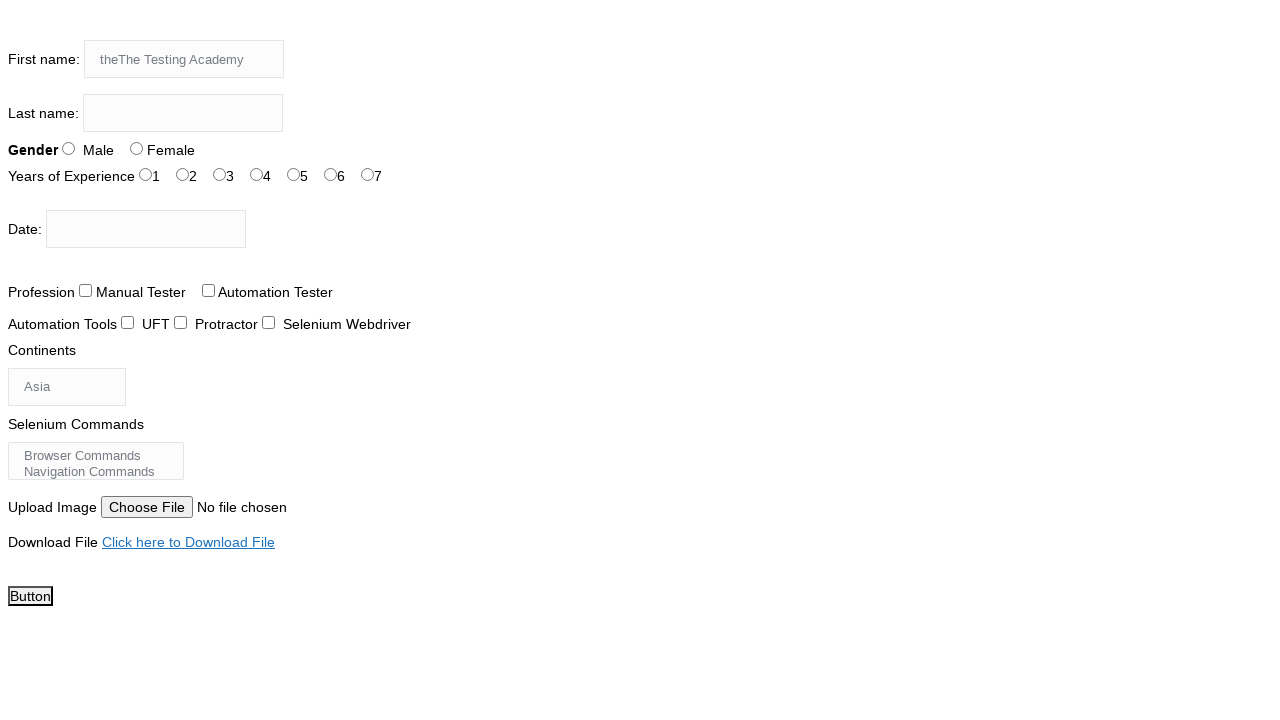

Waited 2 seconds to observe the result
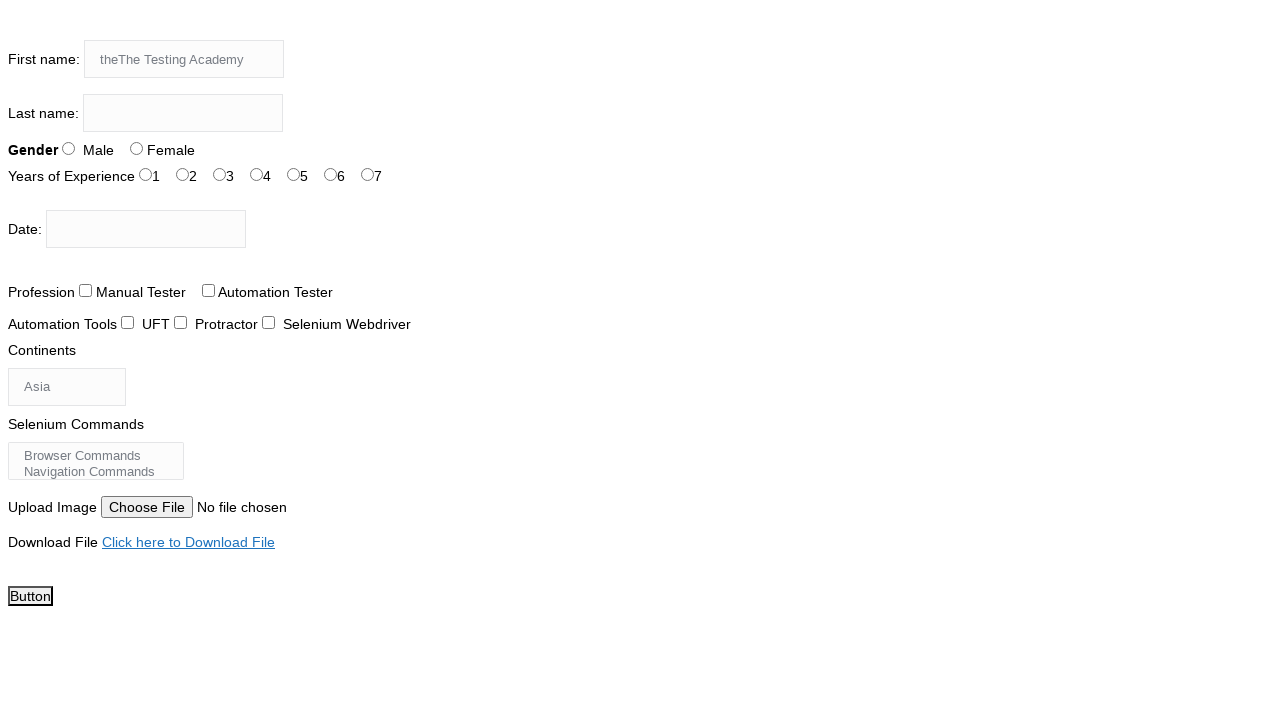

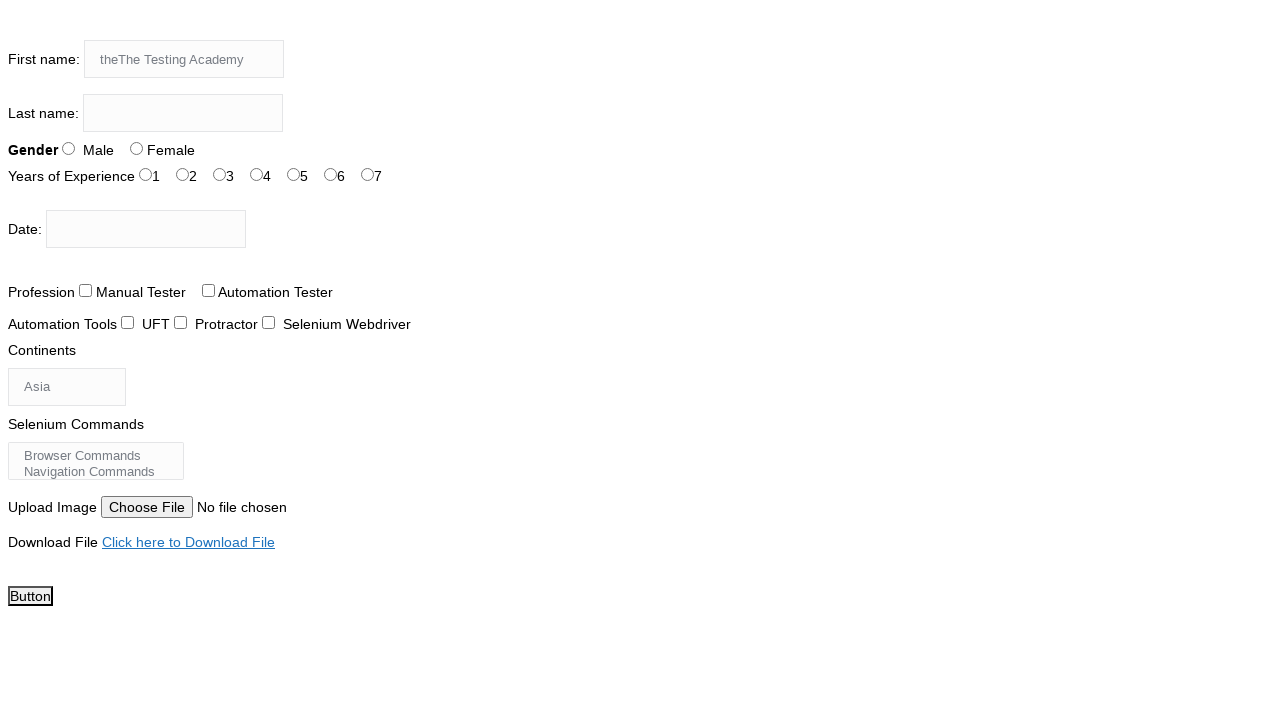